Tests checkbox functionality by ensuring both checkboxes are selected, clicking them if they are not already checked

Starting URL: https://the-internet.herokuapp.com/checkboxes

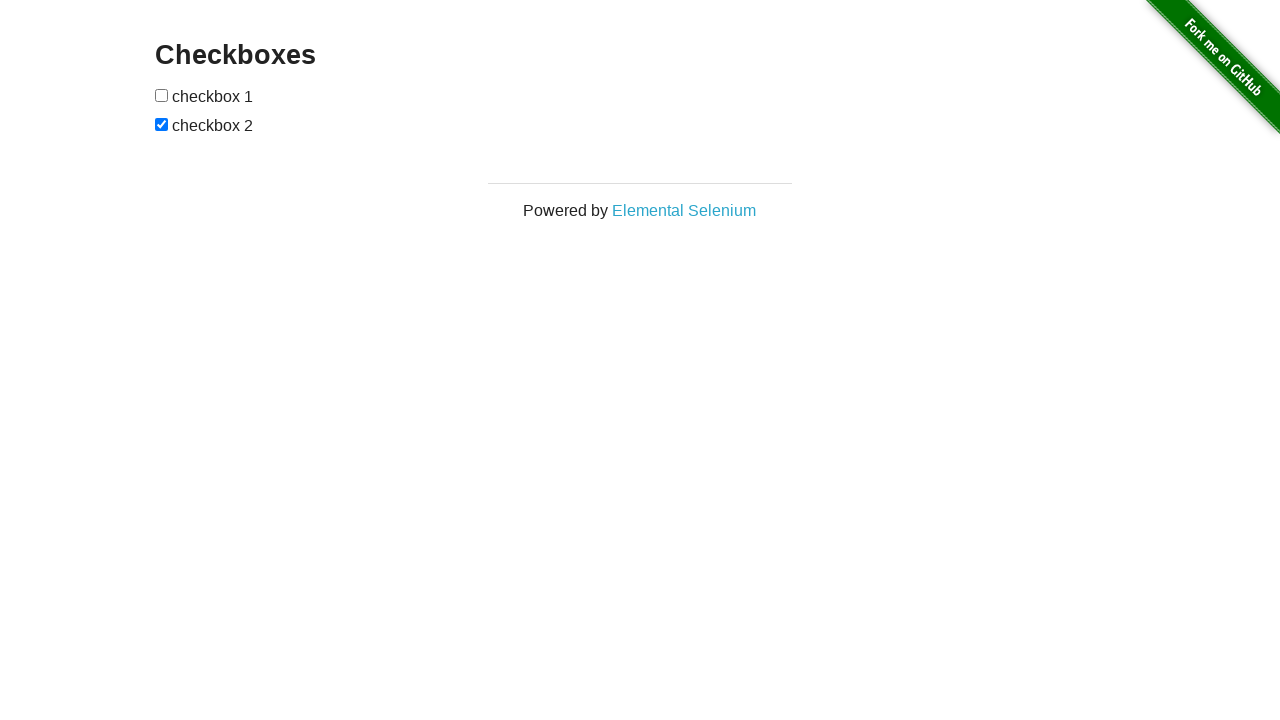

Navigated to checkbox test page
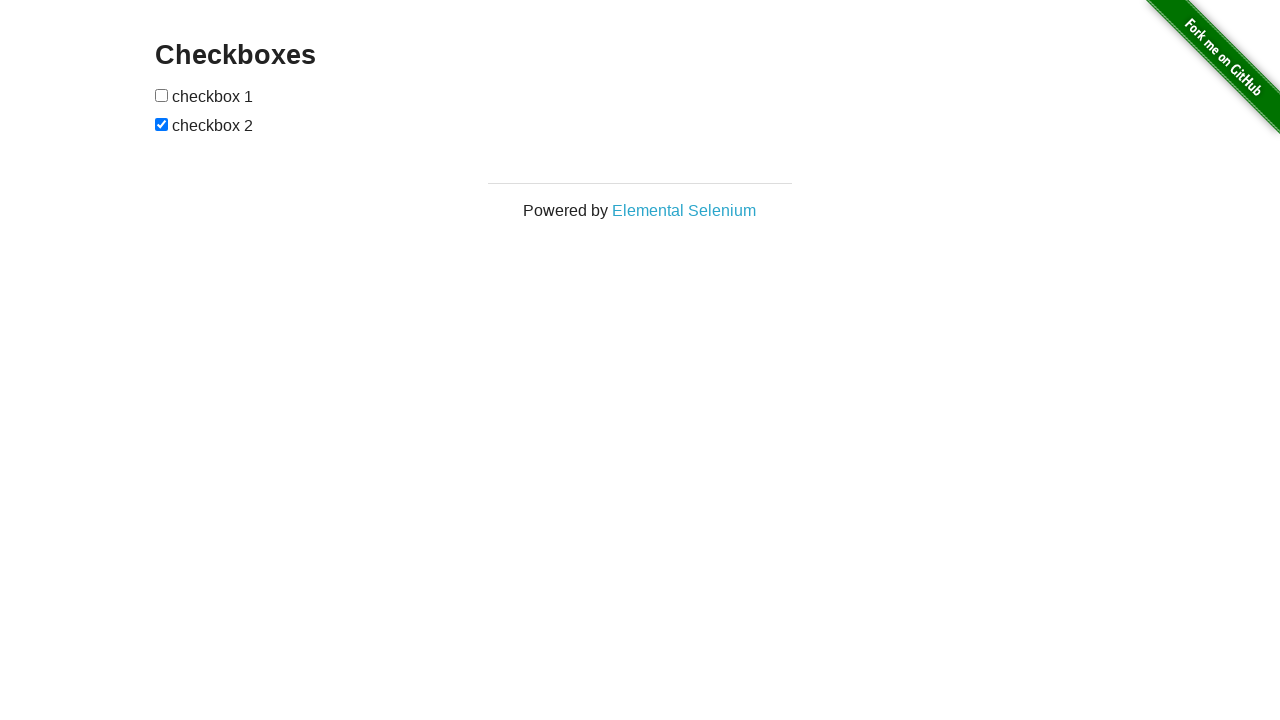

Located first checkbox element
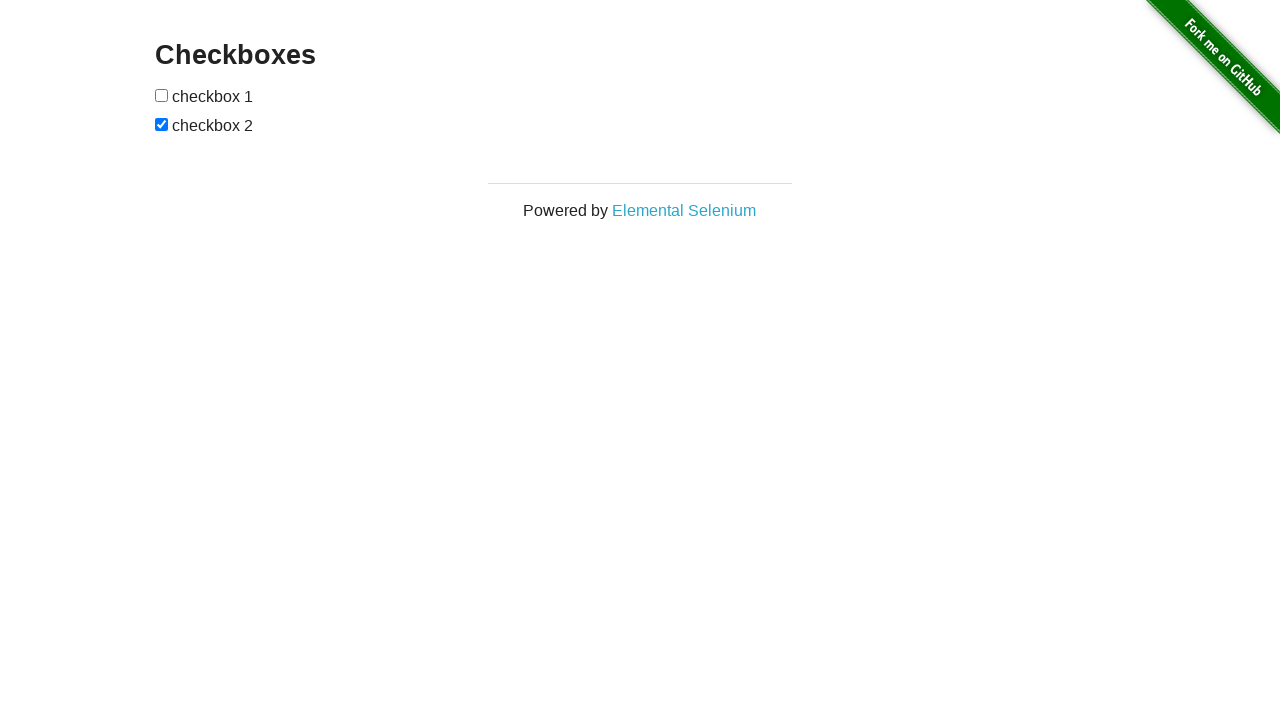

Located second checkbox element
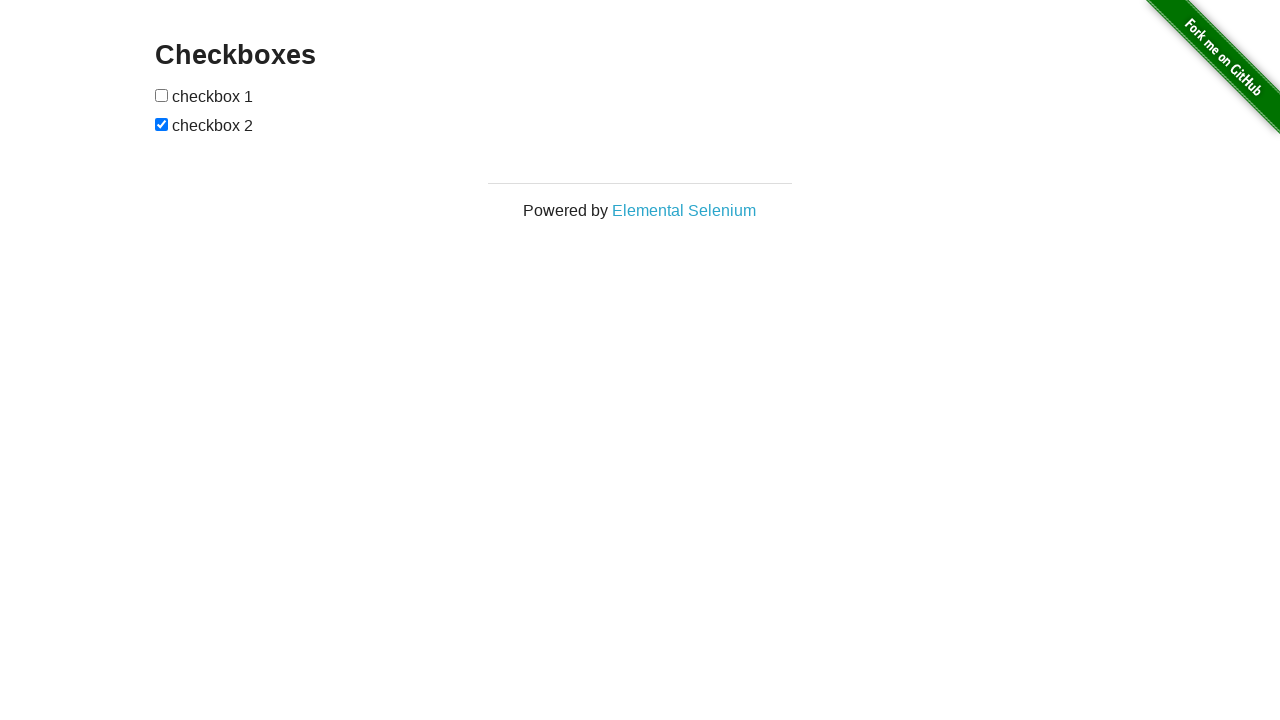

First checkbox was not checked
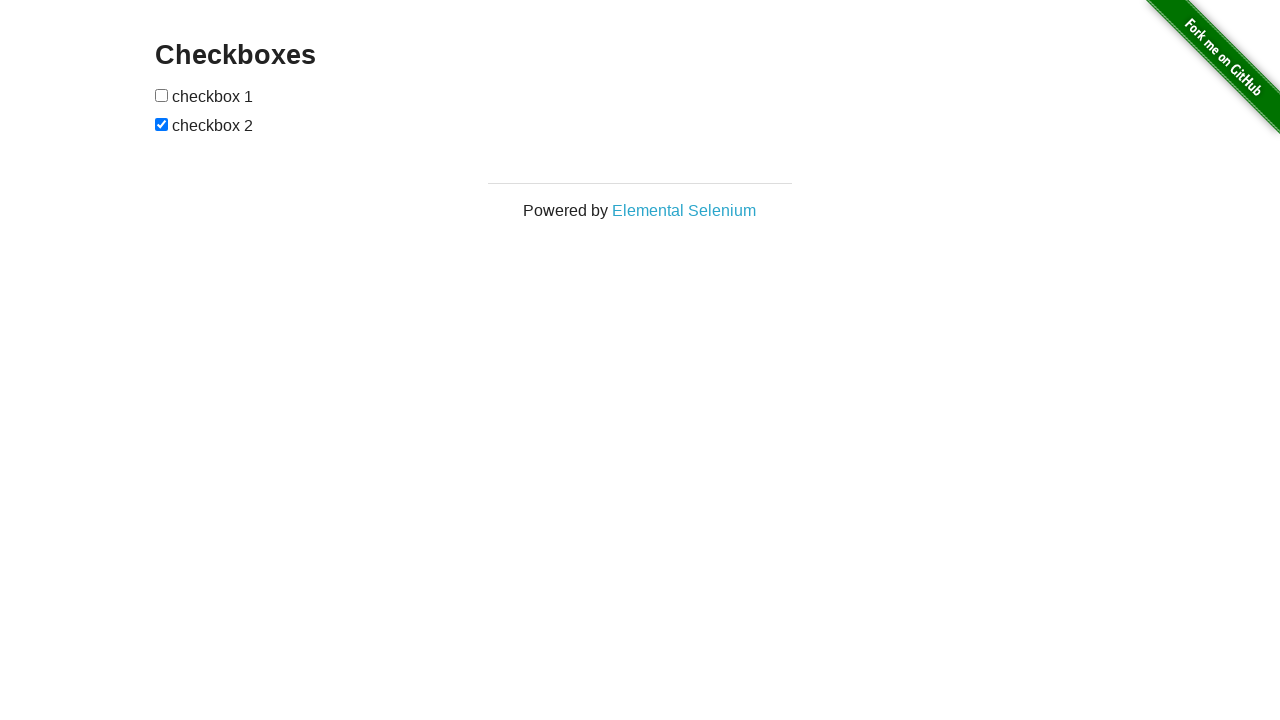

Clicked first checkbox to select it at (162, 95) on (//input[@type='checkbox'])[1]
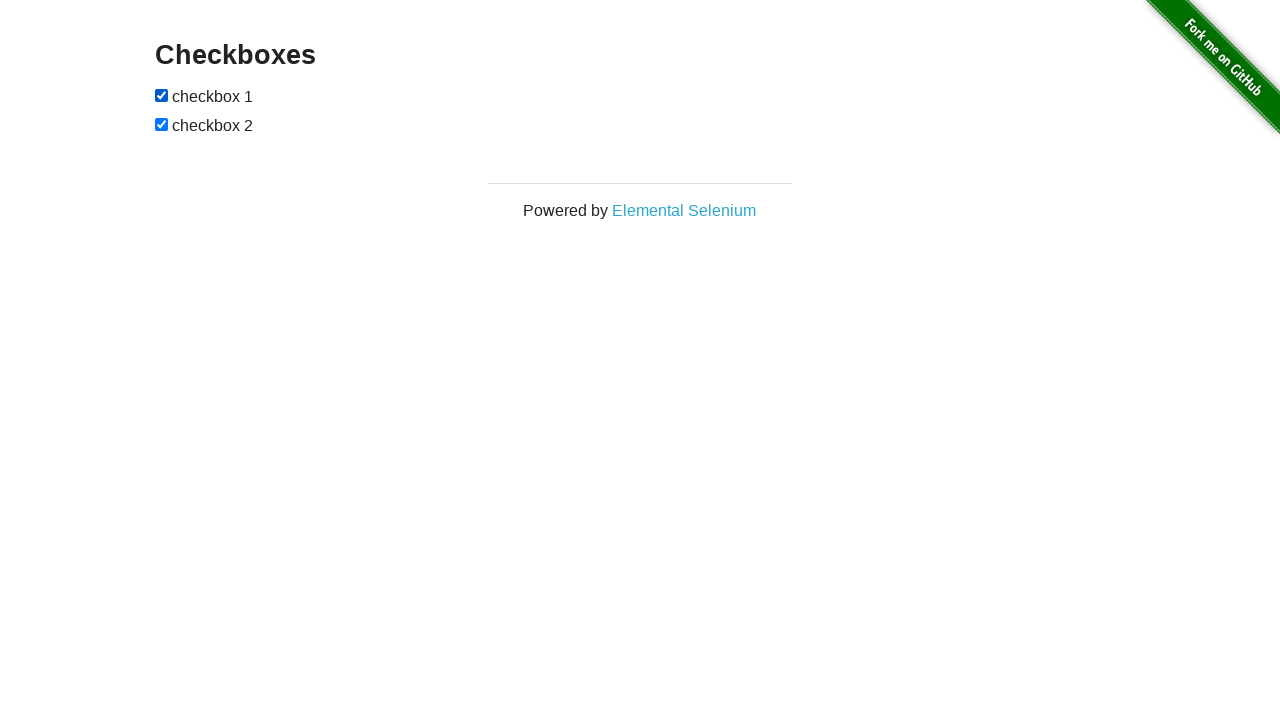

Second checkbox was already checked
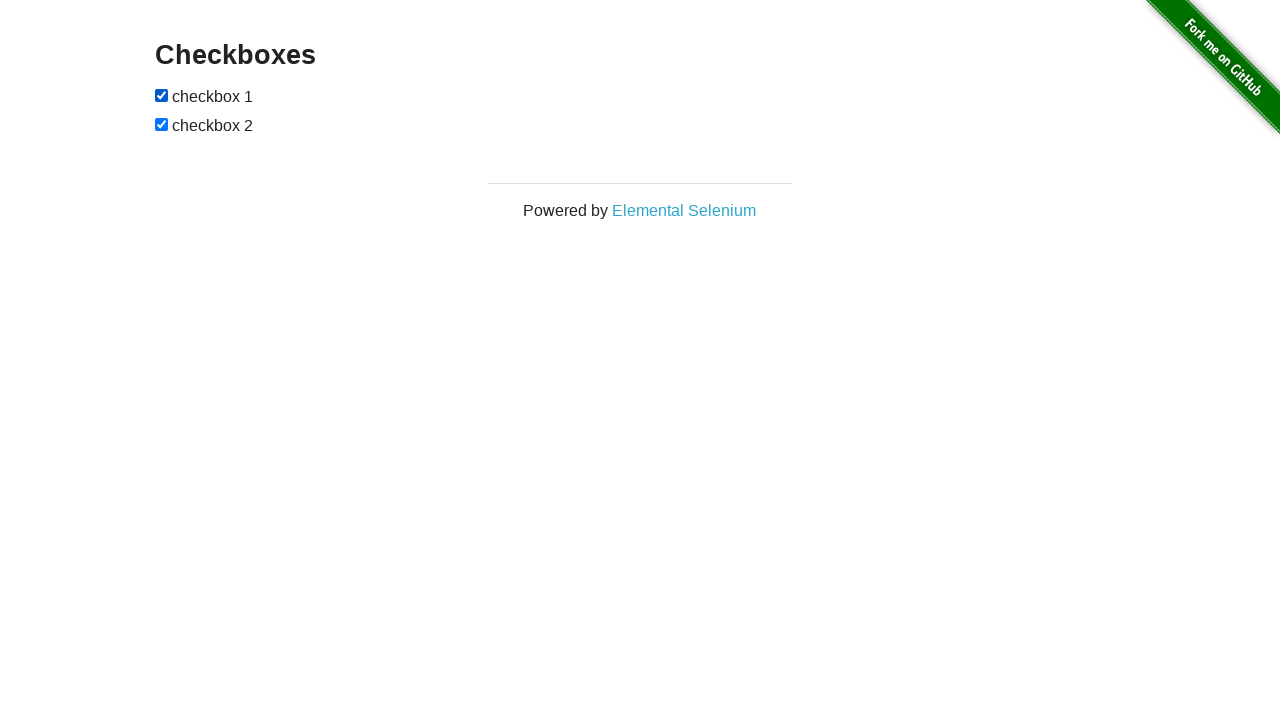

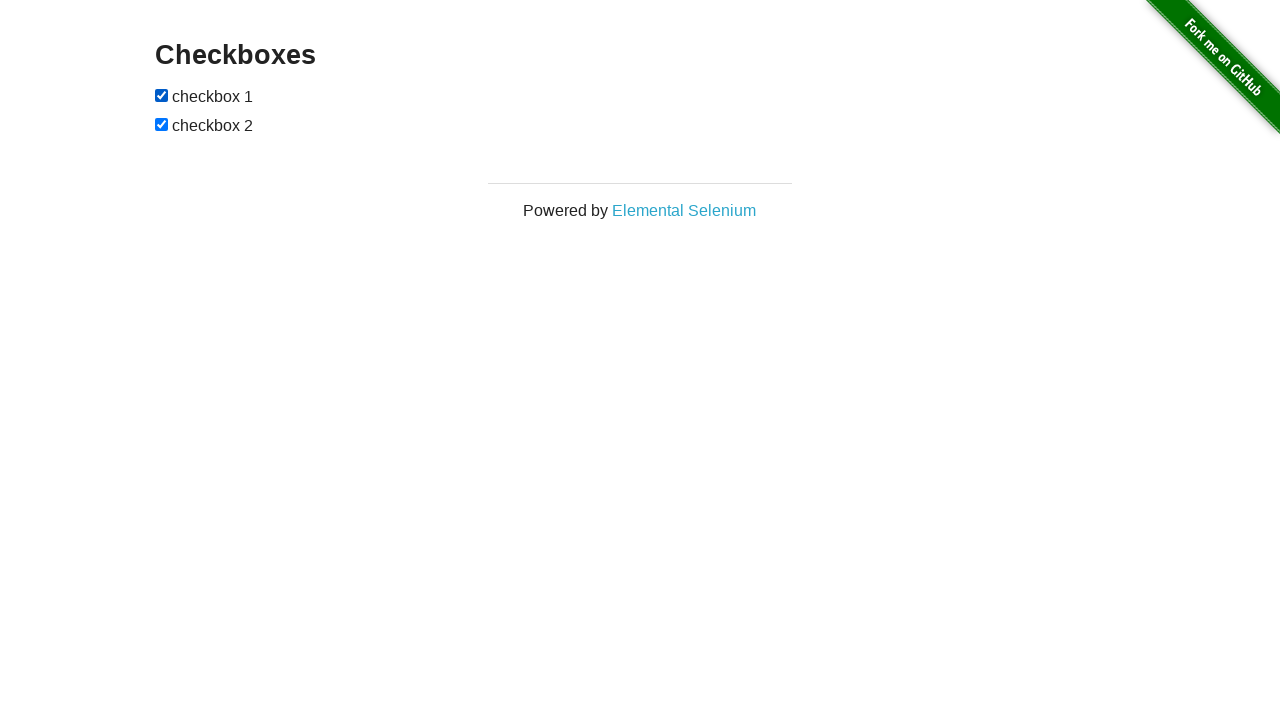